Tests confirming an edit by clicking outside the input on the All filter view.

Starting URL: https://todomvc4tasj.herokuapp.com/#/

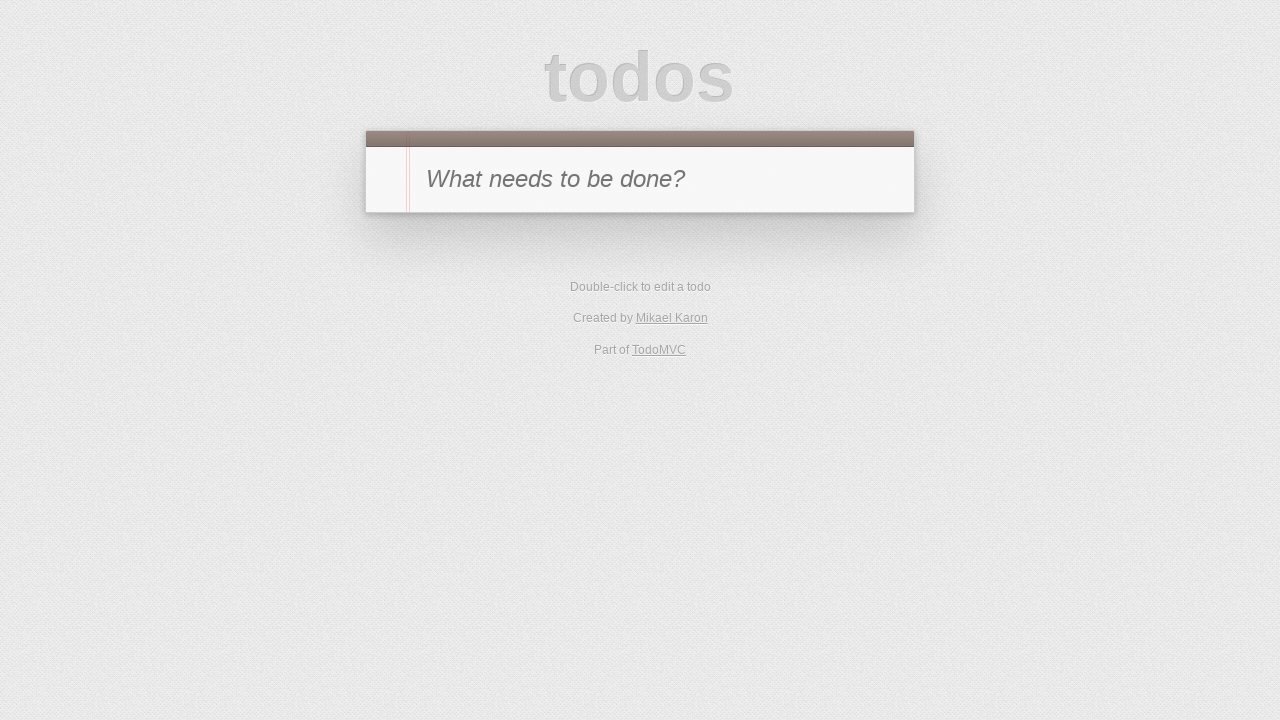

Set up initial todo item via localStorage
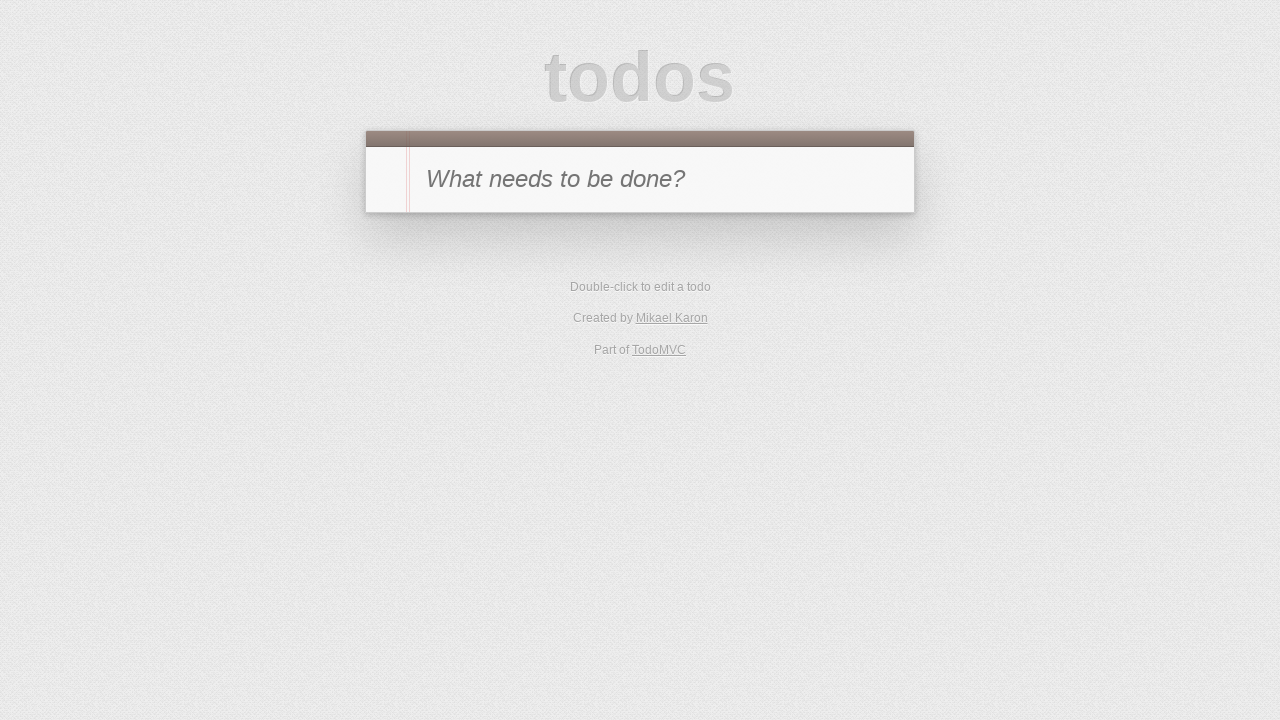

Reloaded page to apply localStorage changes
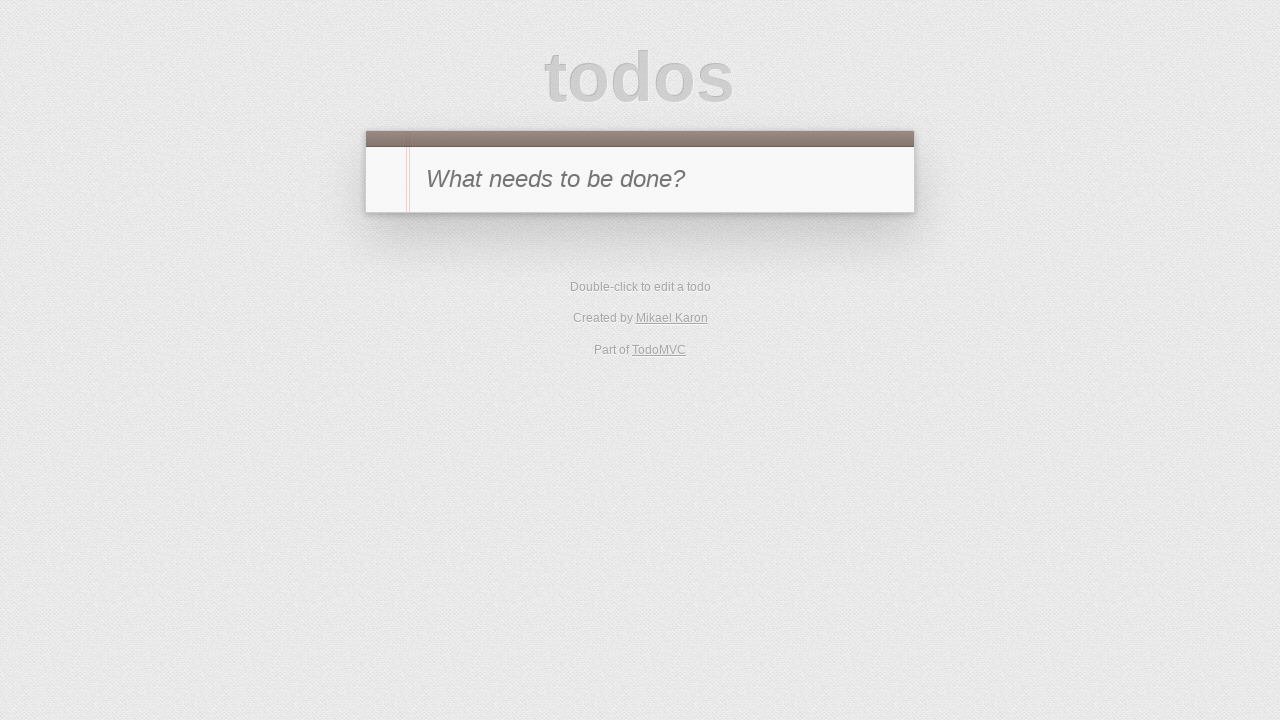

Double-clicked todo item to enter edit mode at (640, 242) on #todo-list>li:has-text('a')
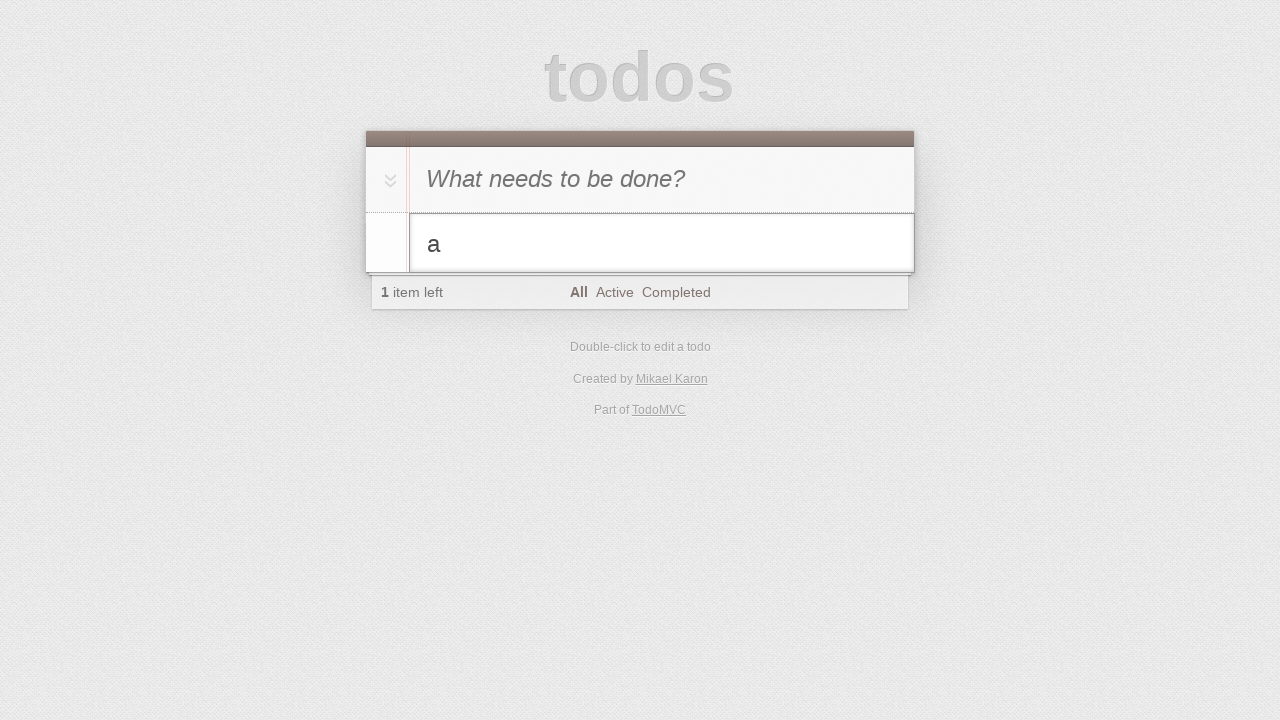

Edited todo text to 'a edited' on #todo-list>li.editing .edit
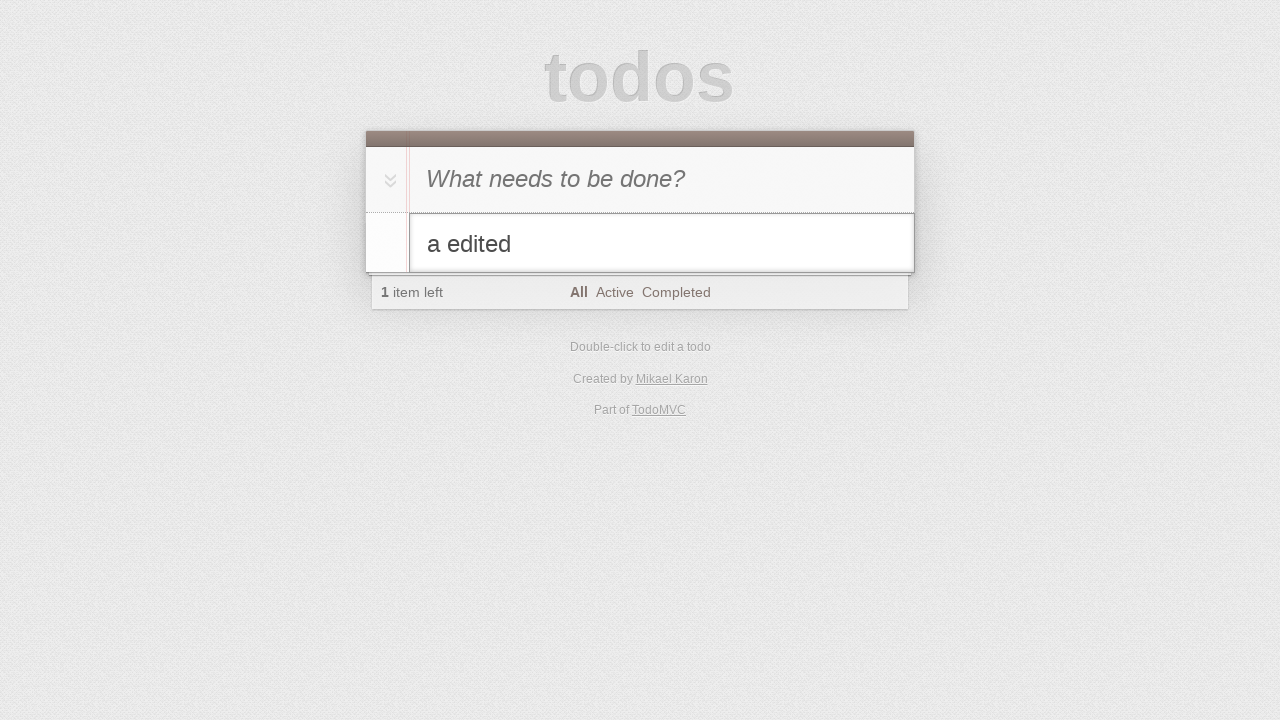

Clicked outside the edit field on new-todo input to confirm edit at (640, 179) on #new-todo
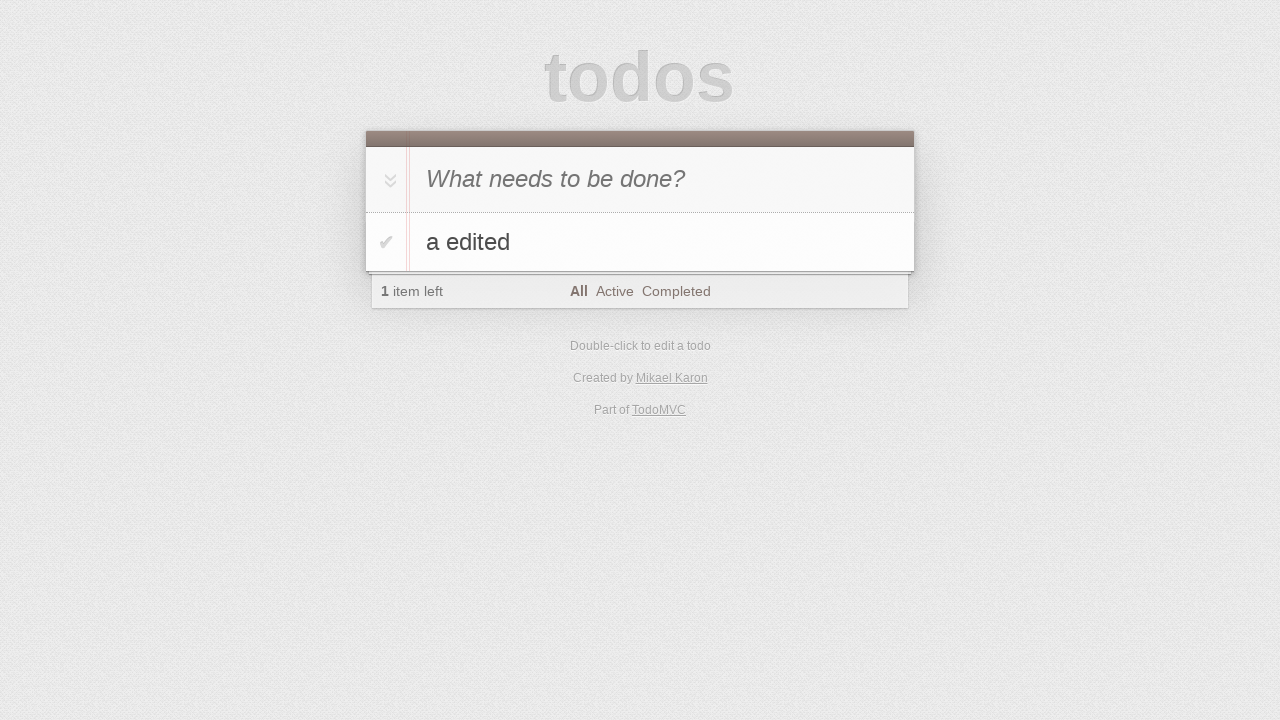

Verified that edited todo text 'a edited' is displayed
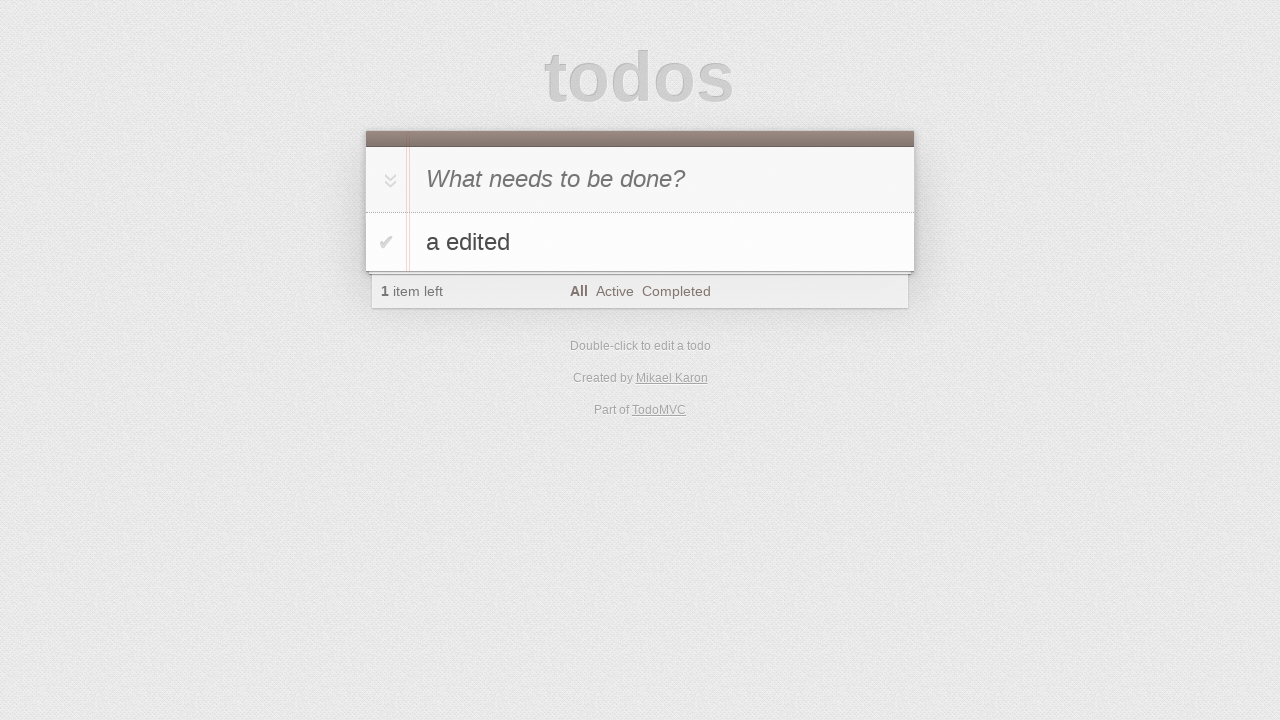

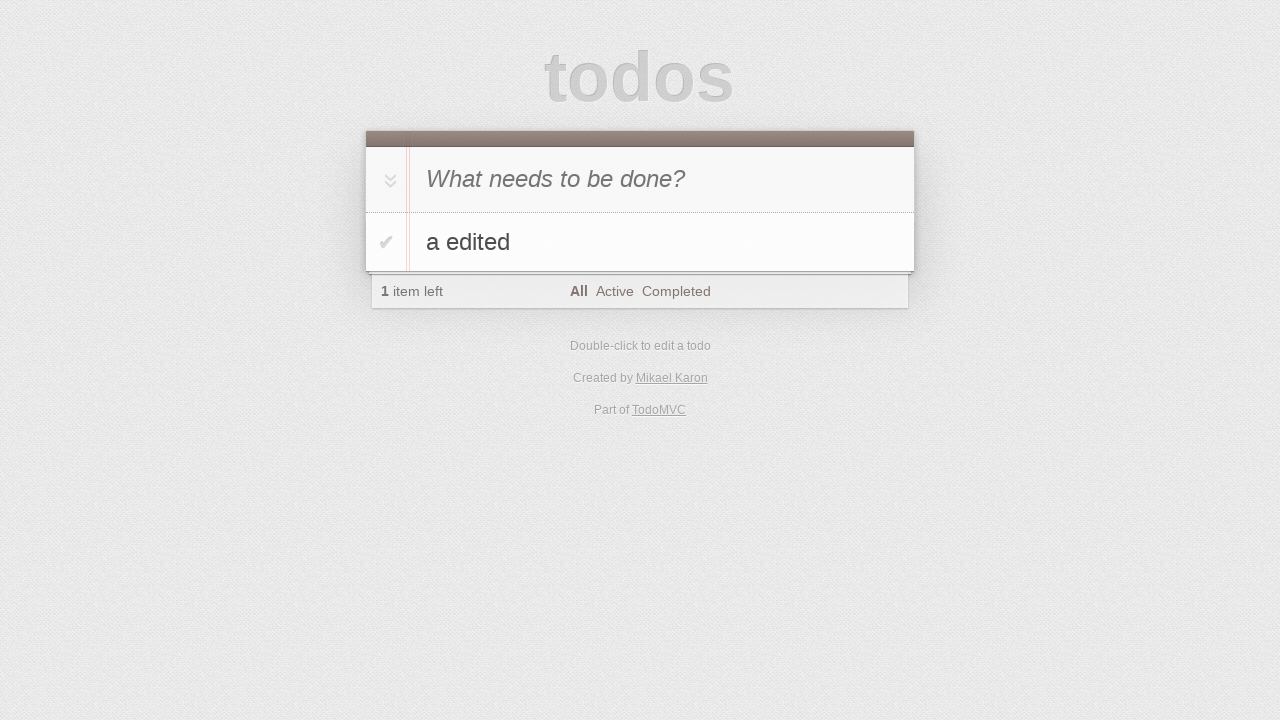